Tests checkbox interactions and form submission, demonstrating how to handle stale element references by re-finding elements after page navigation

Starting URL: https://www.qa-practice.com/elements/checkbox/single_checkbox

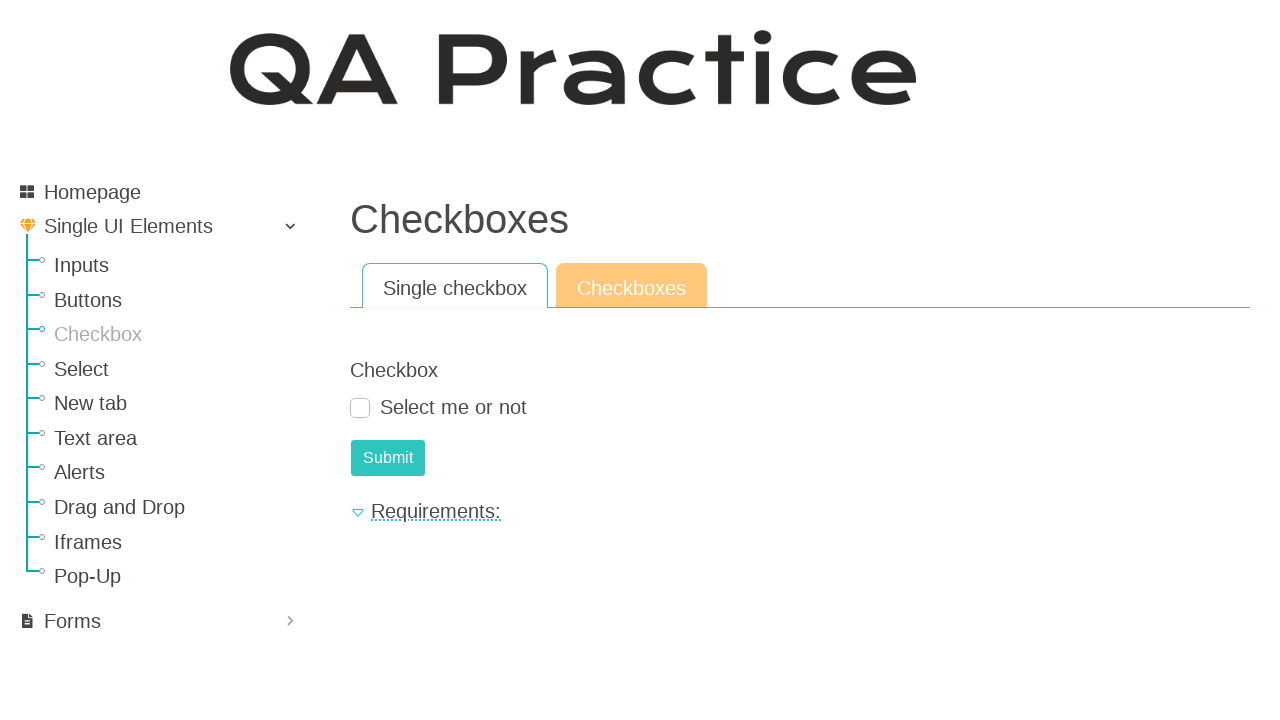

Clicked the checkbox at (360, 408) on #id_checkbox_0
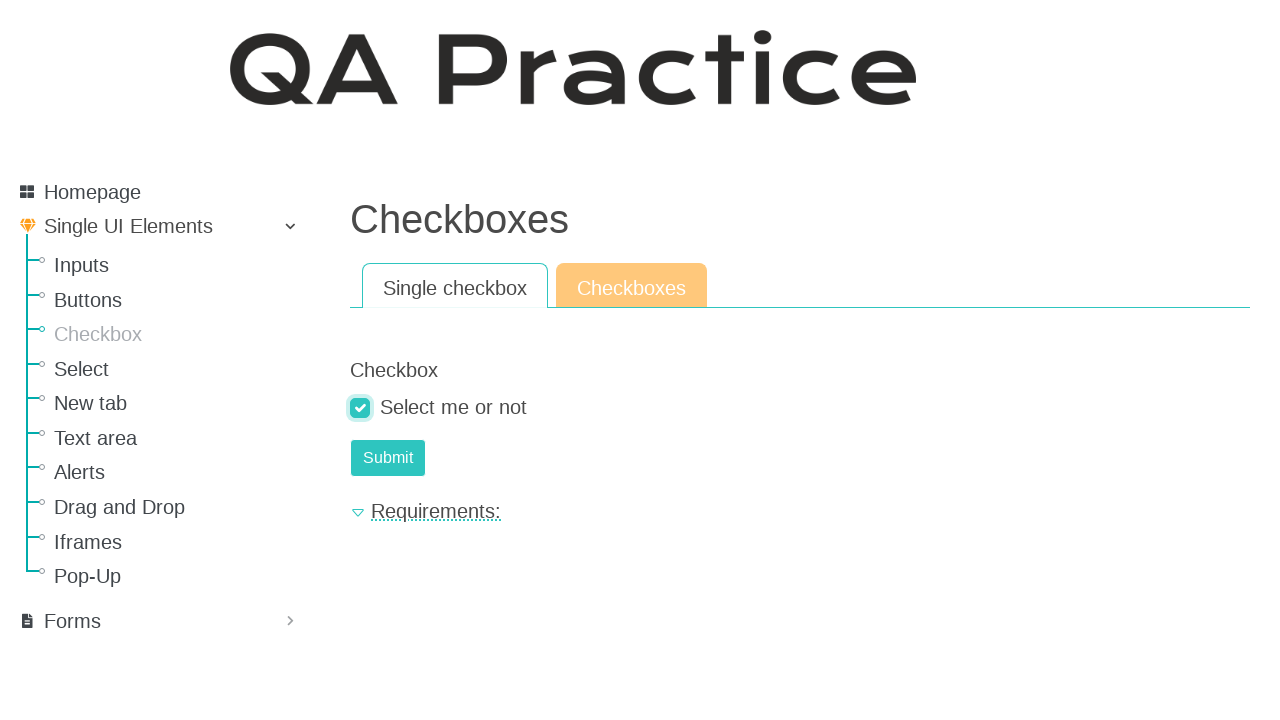

Clicked submit button to submit form at (388, 458) on #submit-id-submit
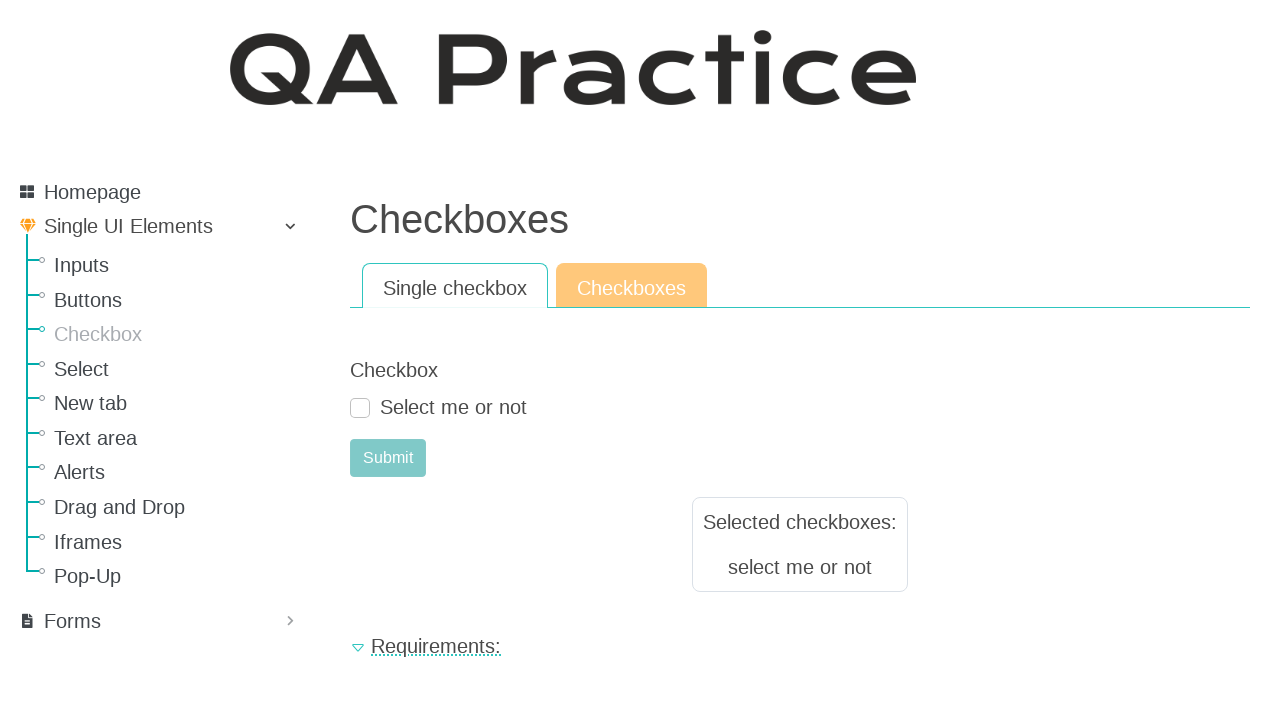

Verified result text equals 'select me or not'
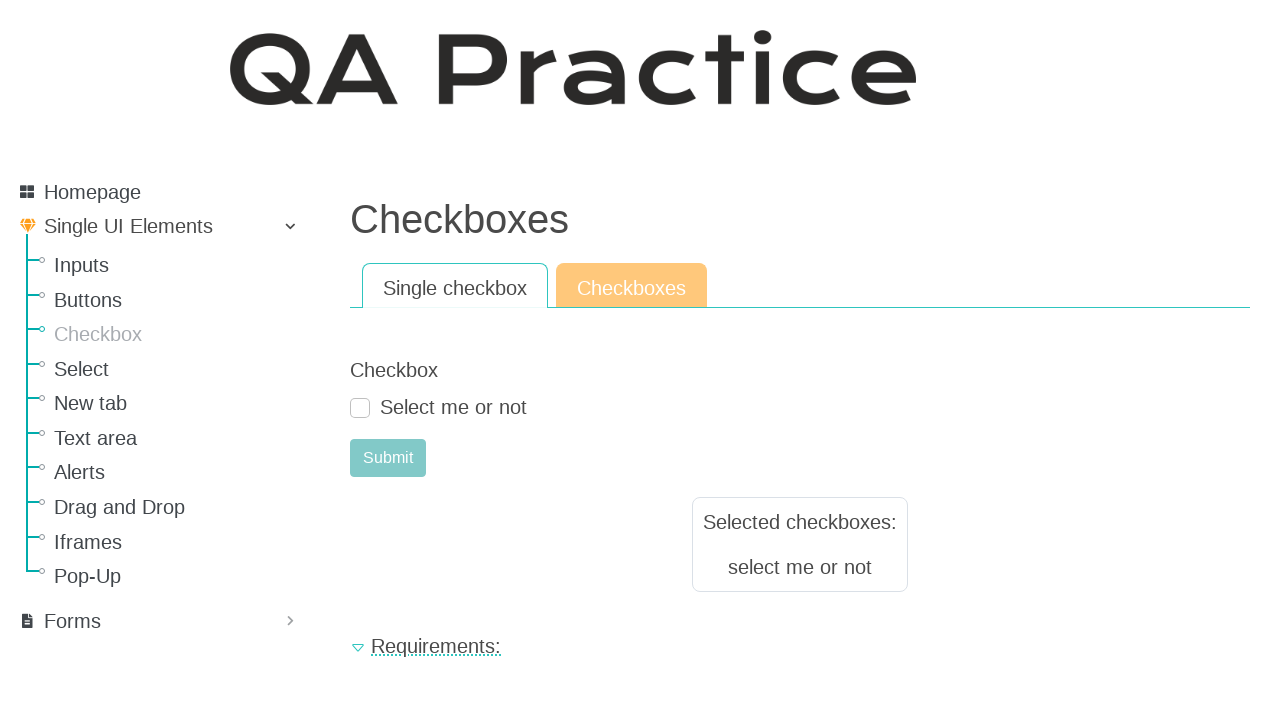

Clicked the checkbox again after form submission at (360, 408) on #id_checkbox_0
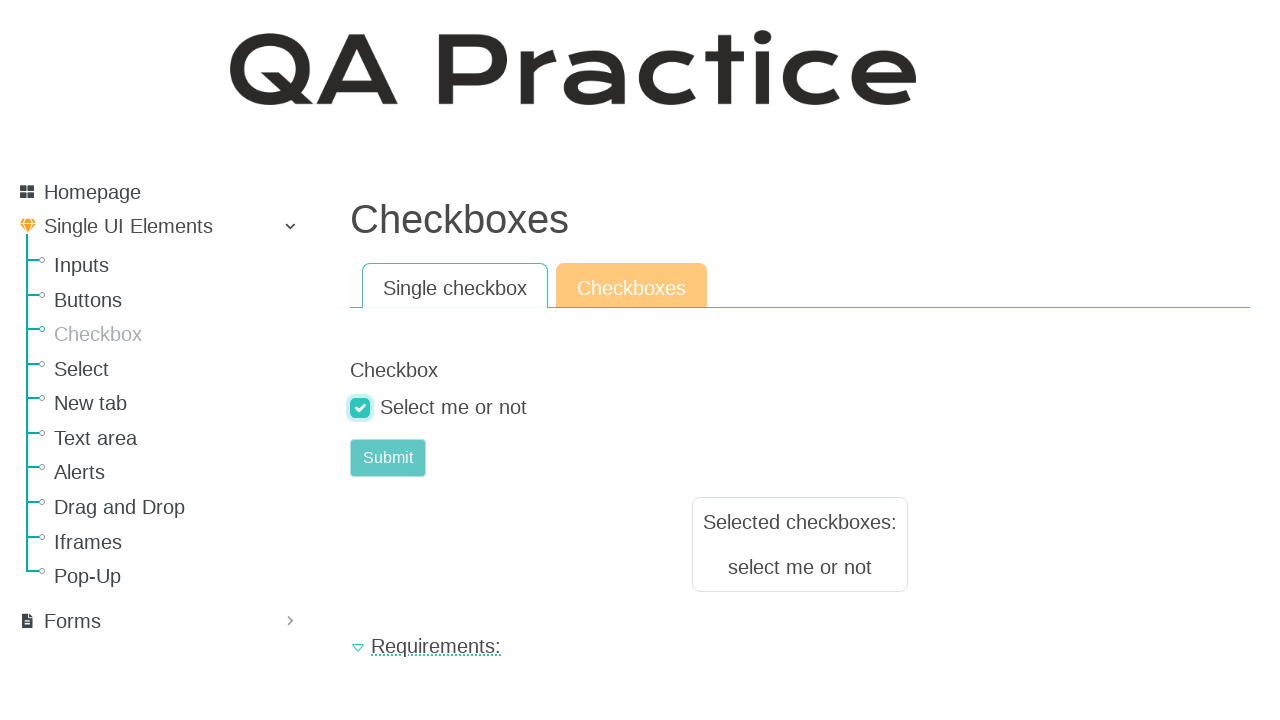

Clicked submit button to submit form again at (388, 458) on #submit-id-submit
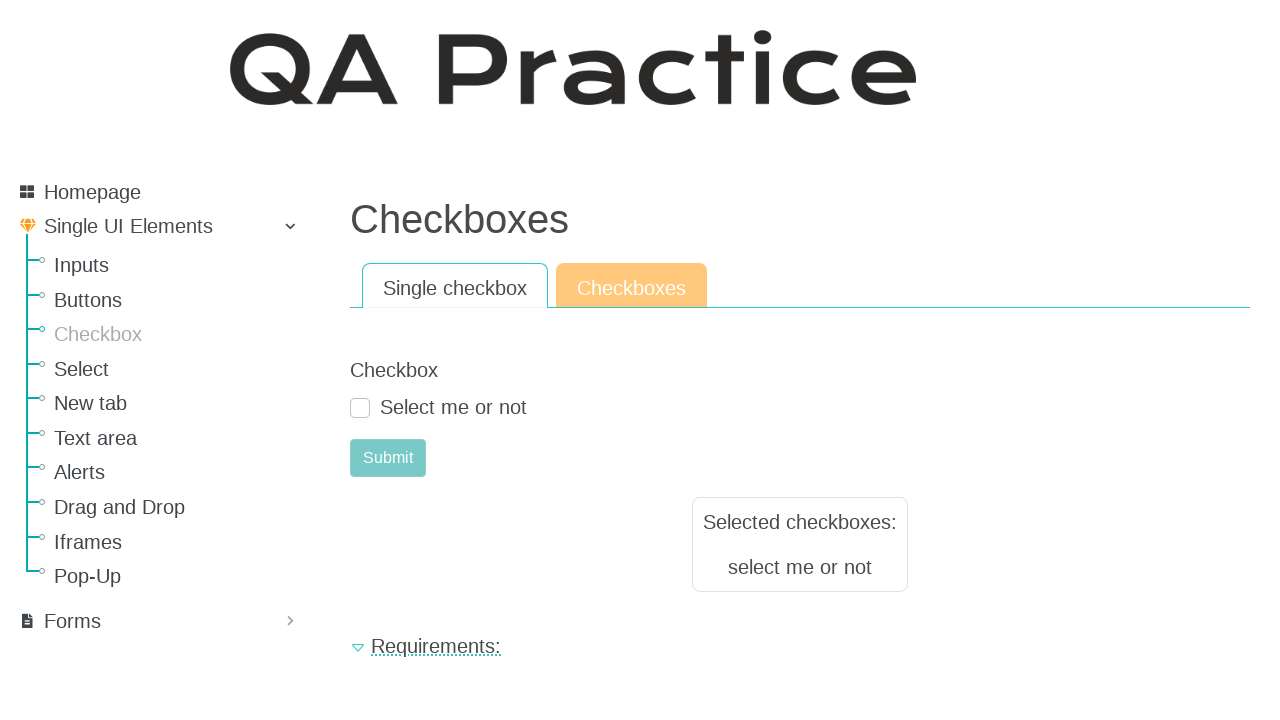

Clicked the checkbox a third time at (360, 408) on #id_checkbox_0
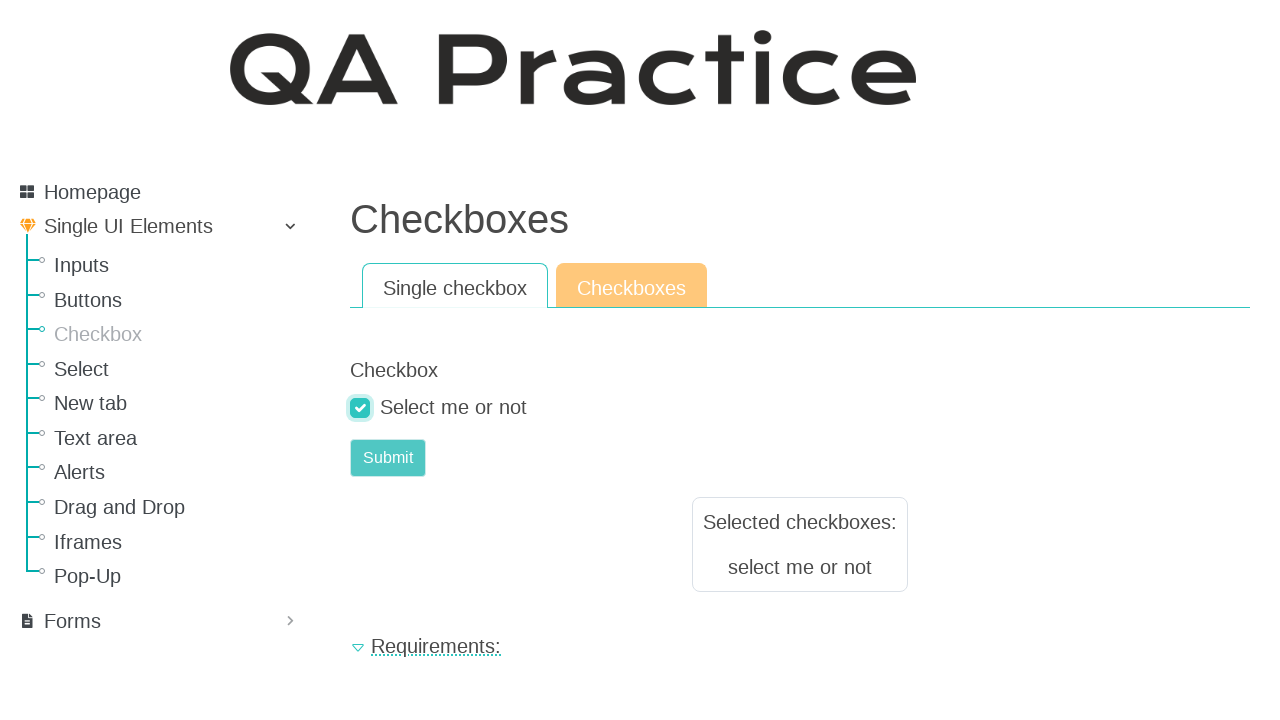

Clicked submit button to submit form one more time at (388, 458) on #submit-id-submit
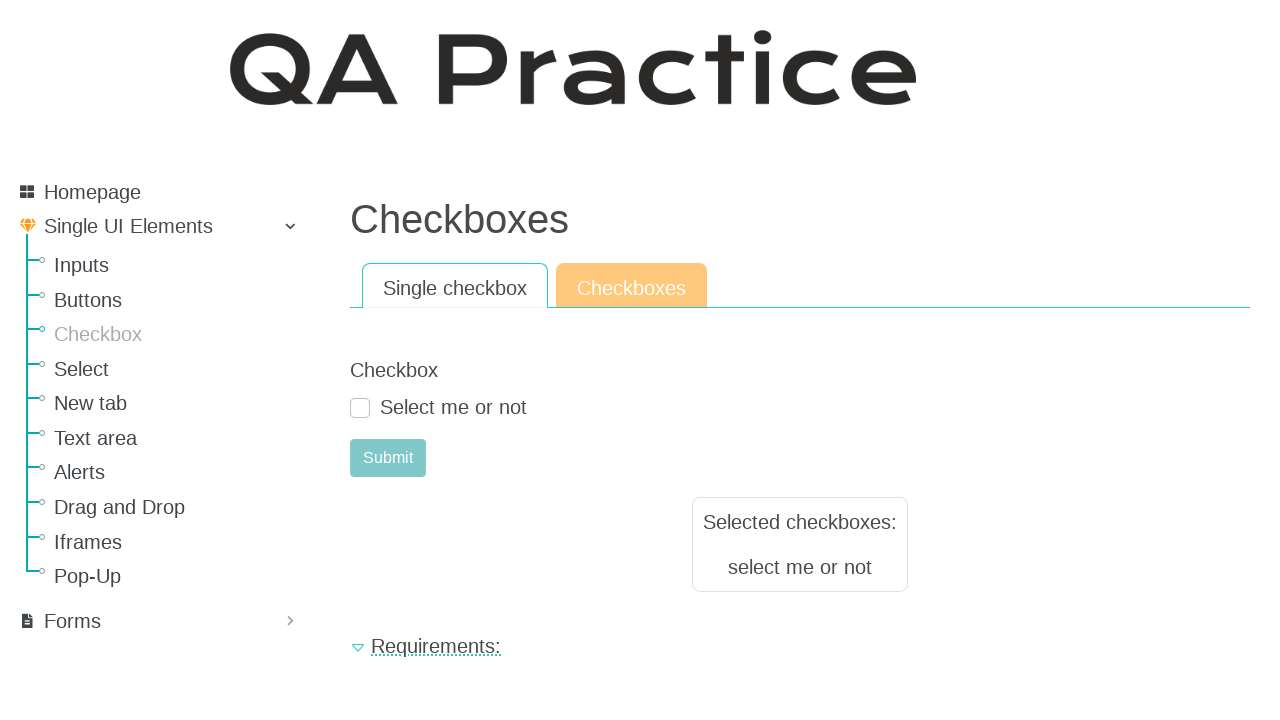

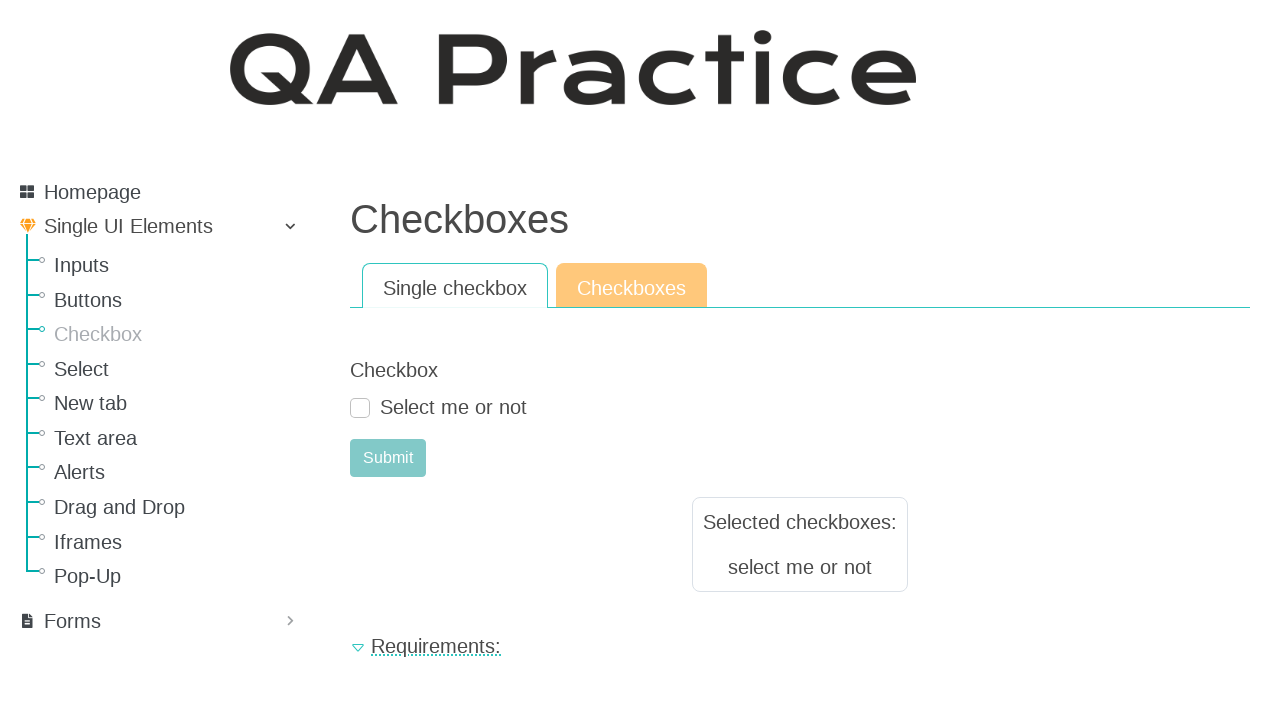